Tests dynamic controls page by clicking Remove button to remove a checkbox, verifying it disappears with "It's gone!" message, then clicking Add button to restore it and verifying "It's back!" message appears.

Starting URL: https://the-internet.herokuapp.com/

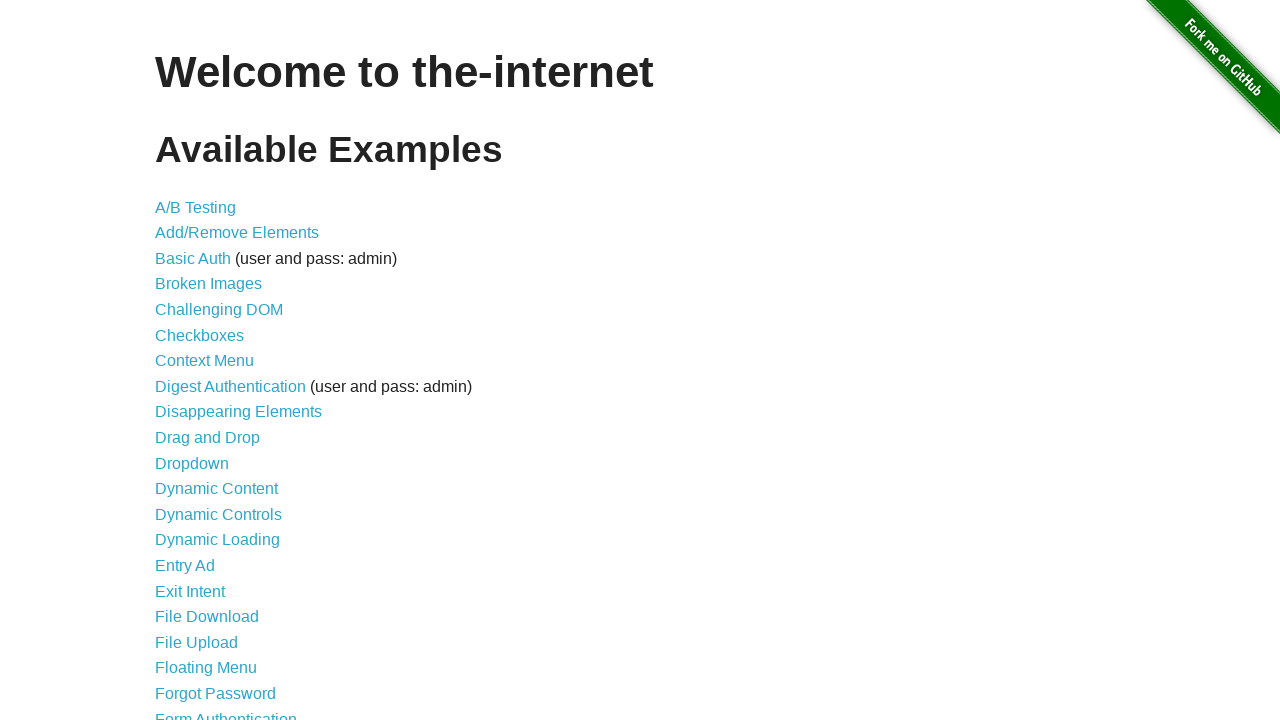

Clicked on Dynamic Controls link at (218, 514) on internal:role=link[name="Dynamic Controls"i]
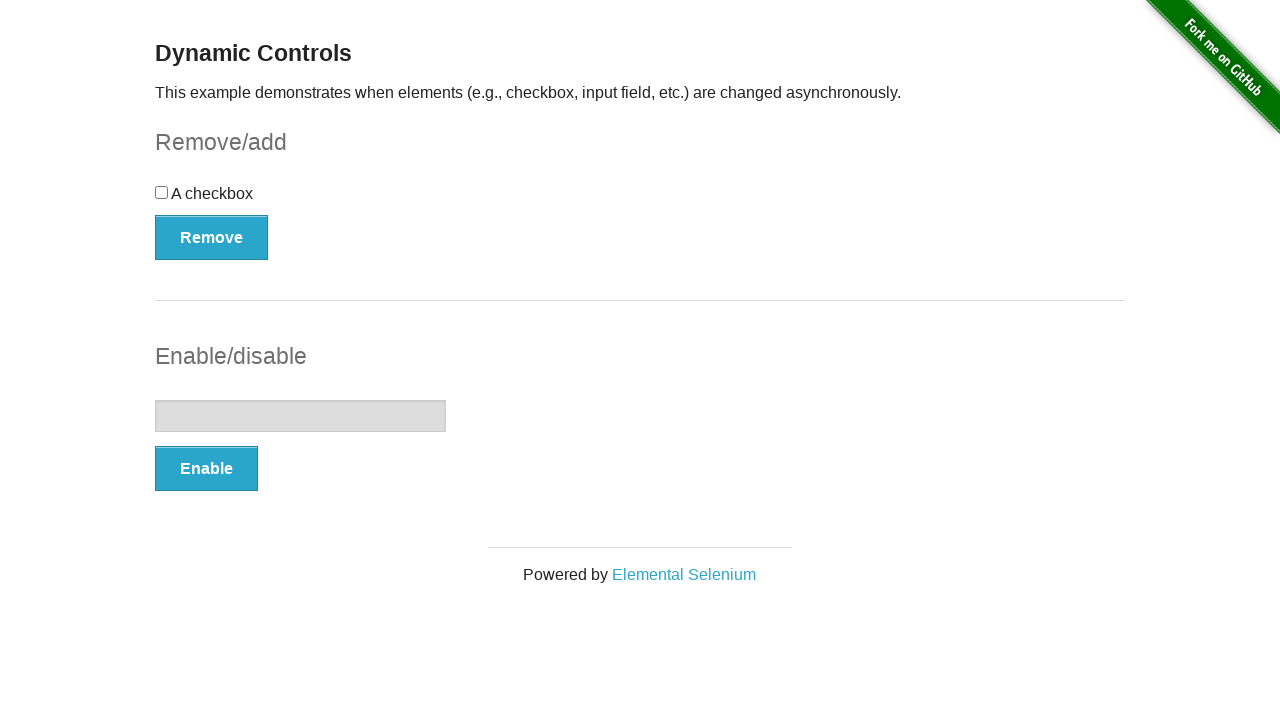

Waited for Remove button to be visible
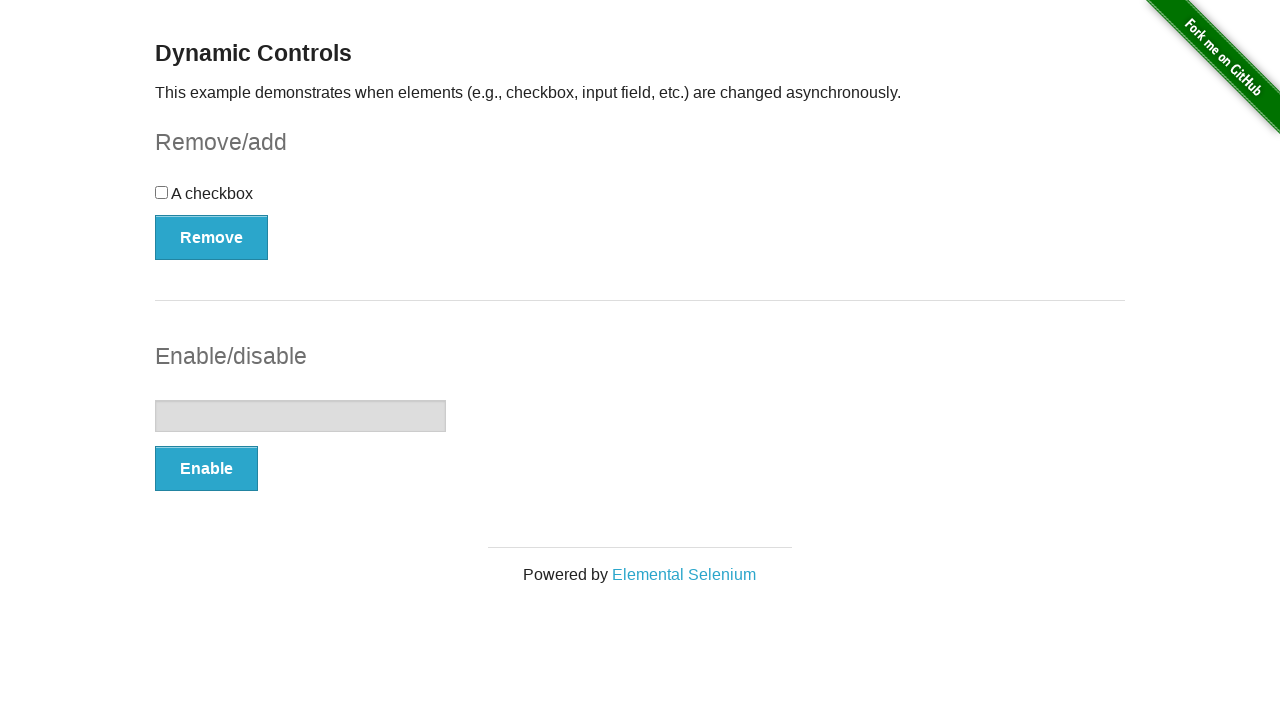

Verified page title is 'Dynamic Controls'
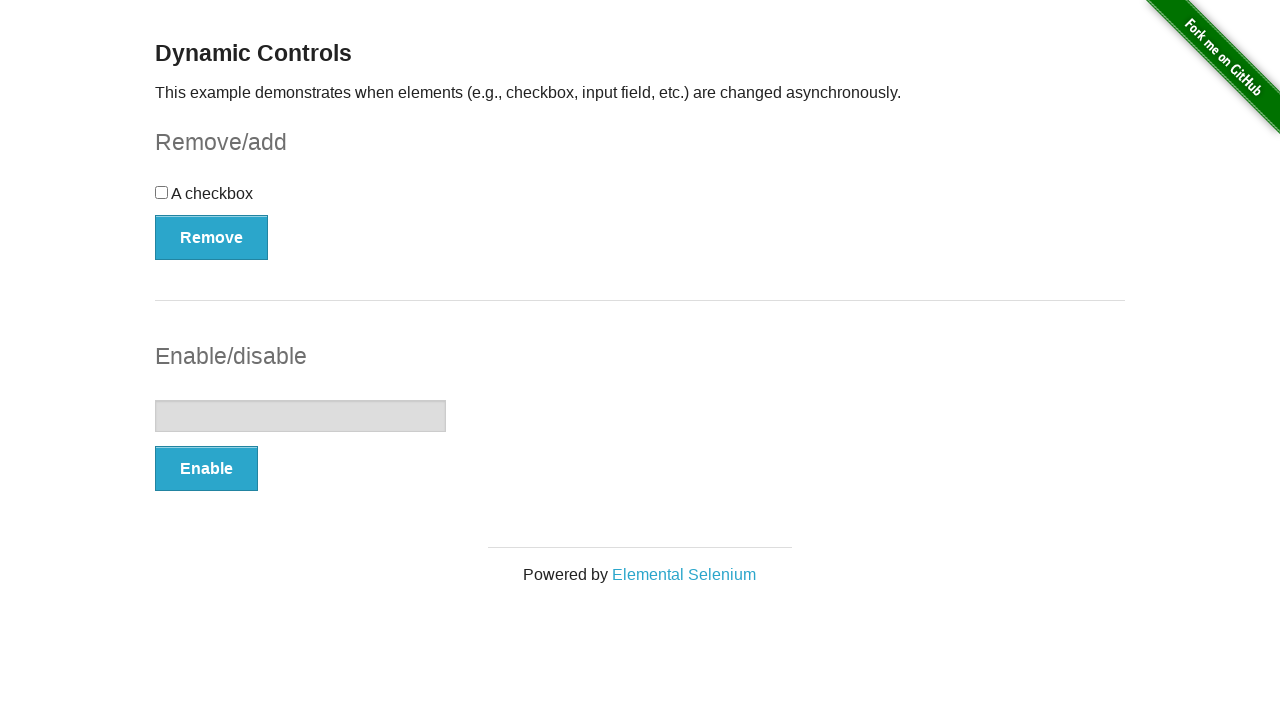

Verified subtitle text contains expected content
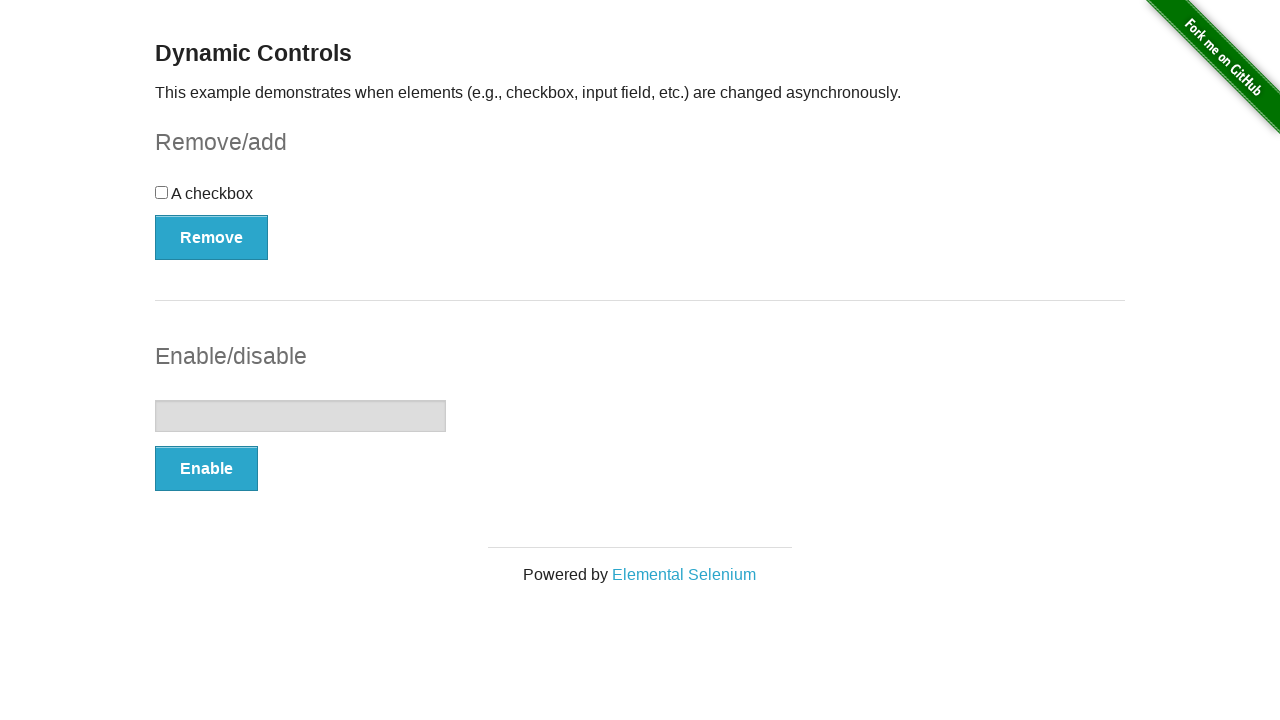

Verified checkbox is visible
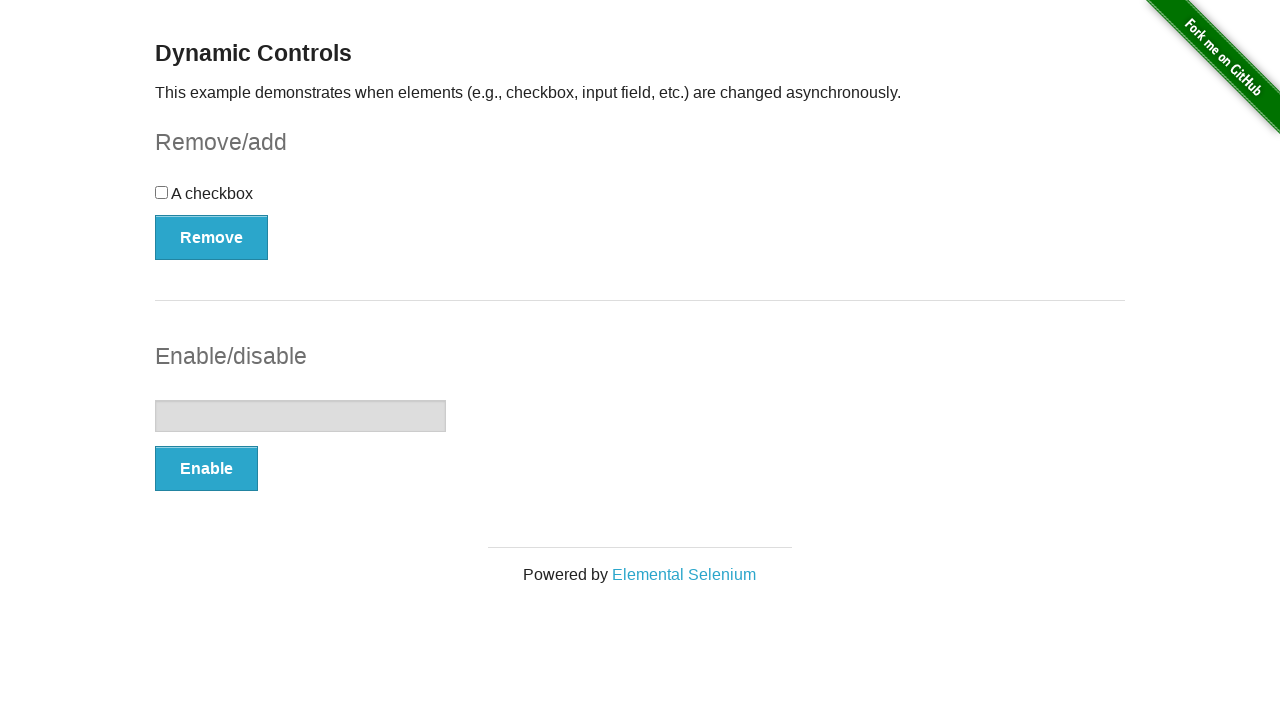

Clicked Remove button at (212, 237) on internal:role=button[name="Remove"i]
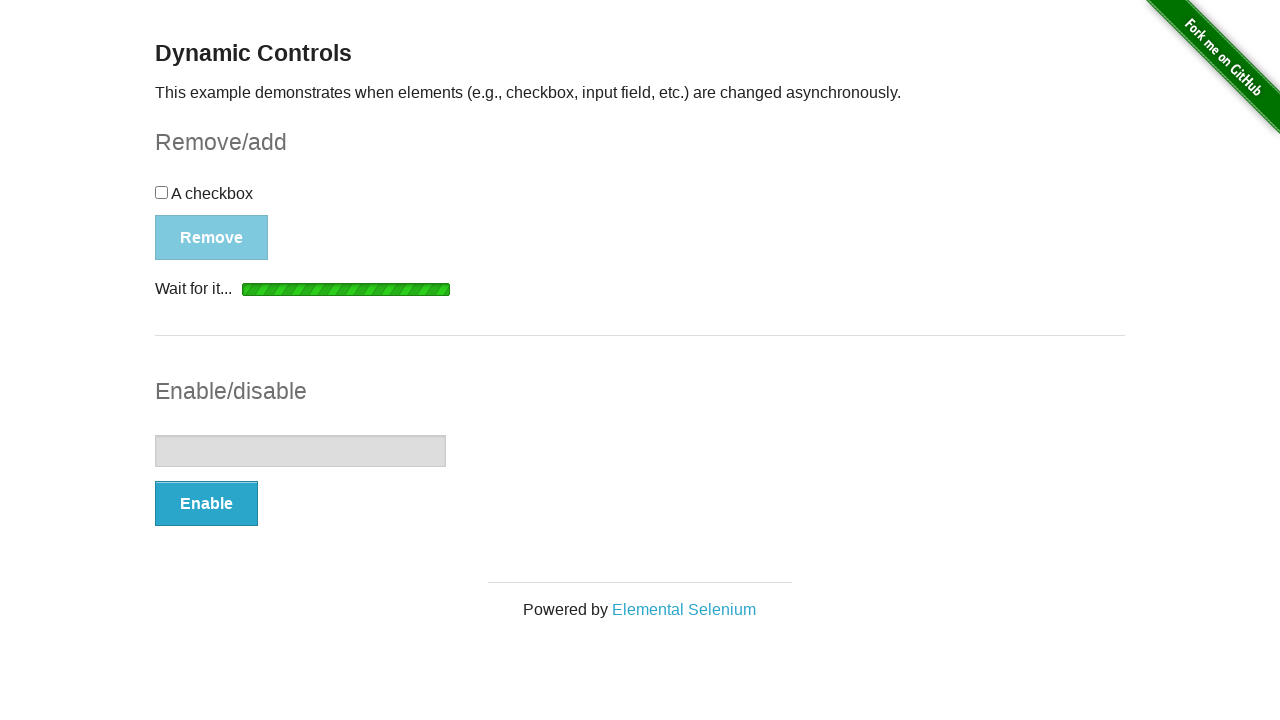

Waited for checkbox to disappear
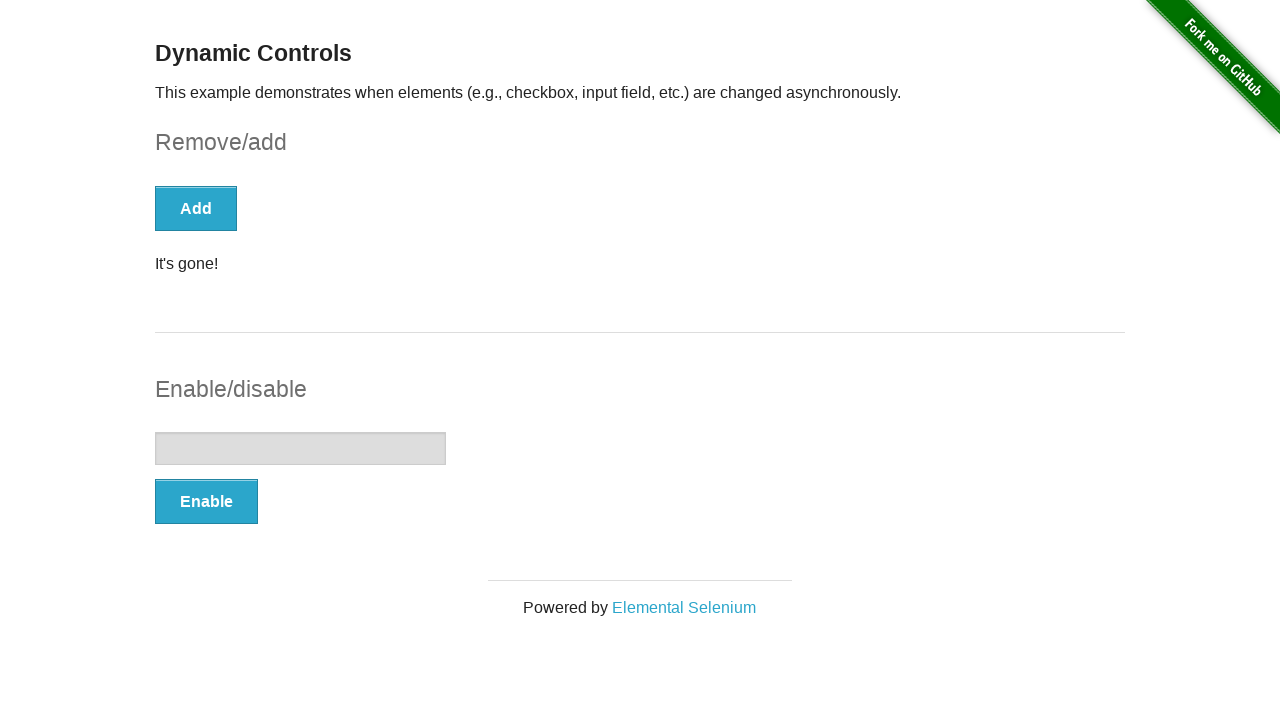

Verified Add button is visible
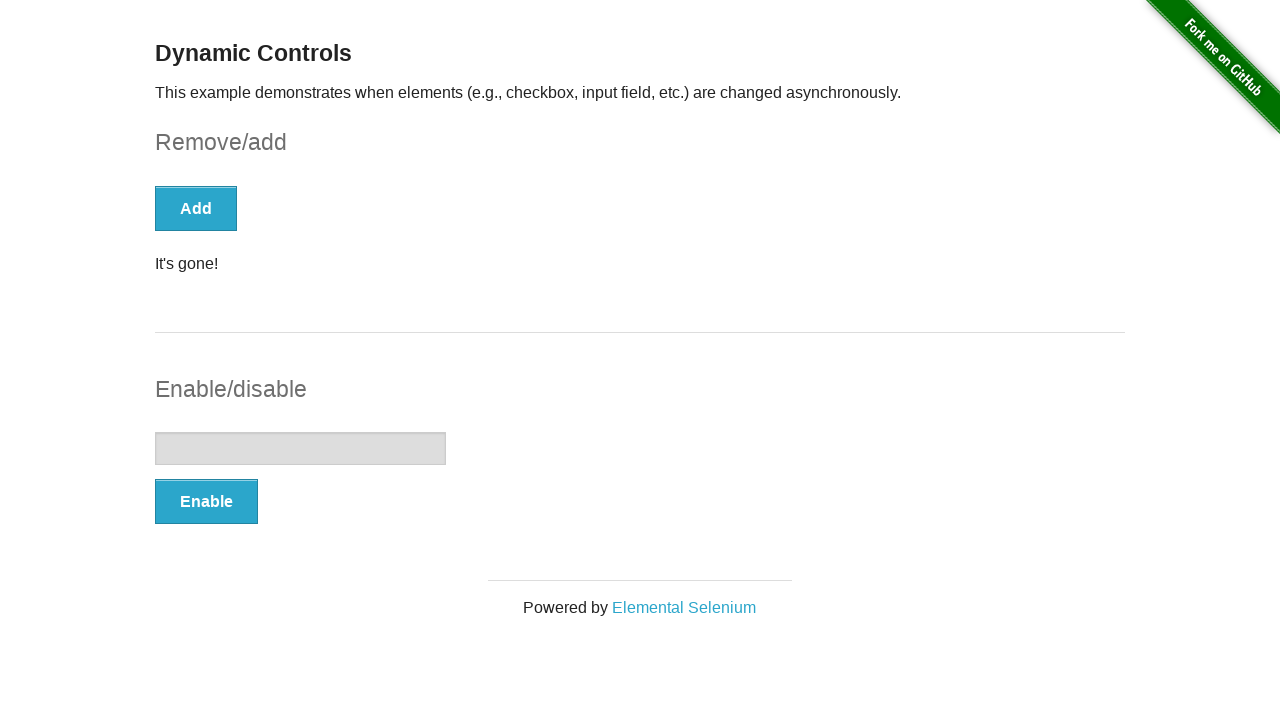

Verified 'It's gone!' message appeared
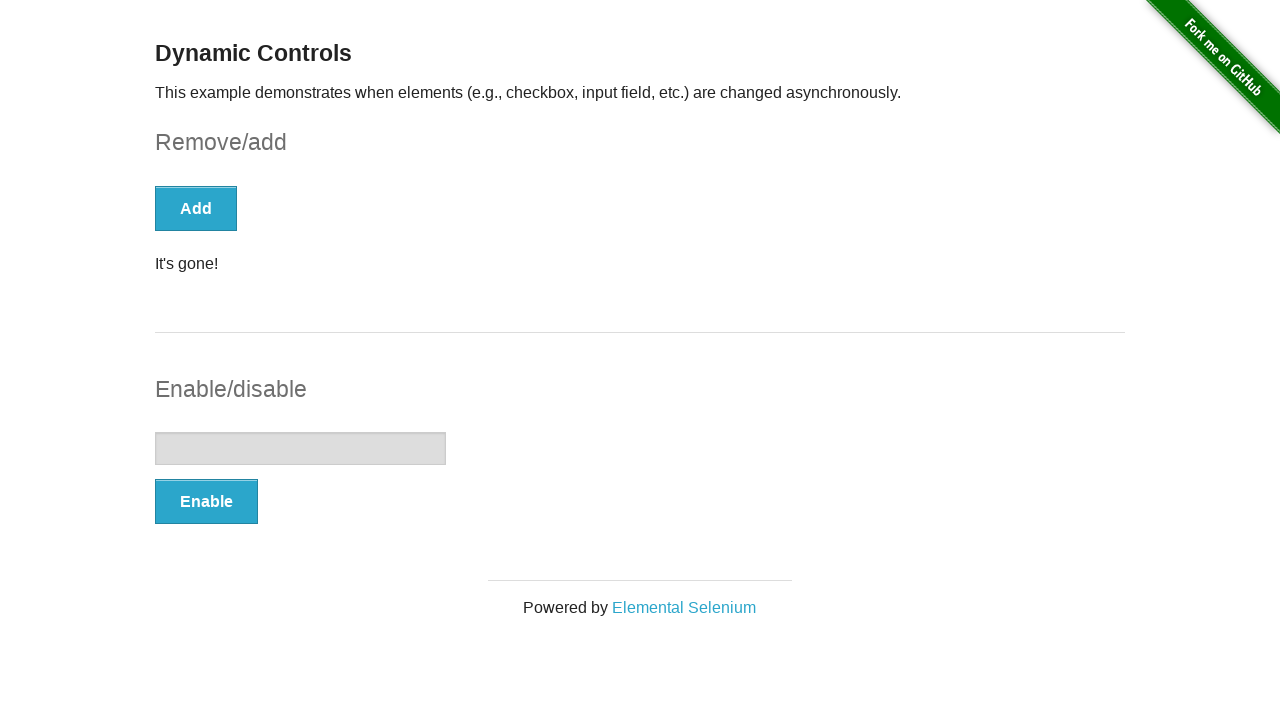

Clicked Add button at (196, 208) on internal:role=button[name="Add"i]
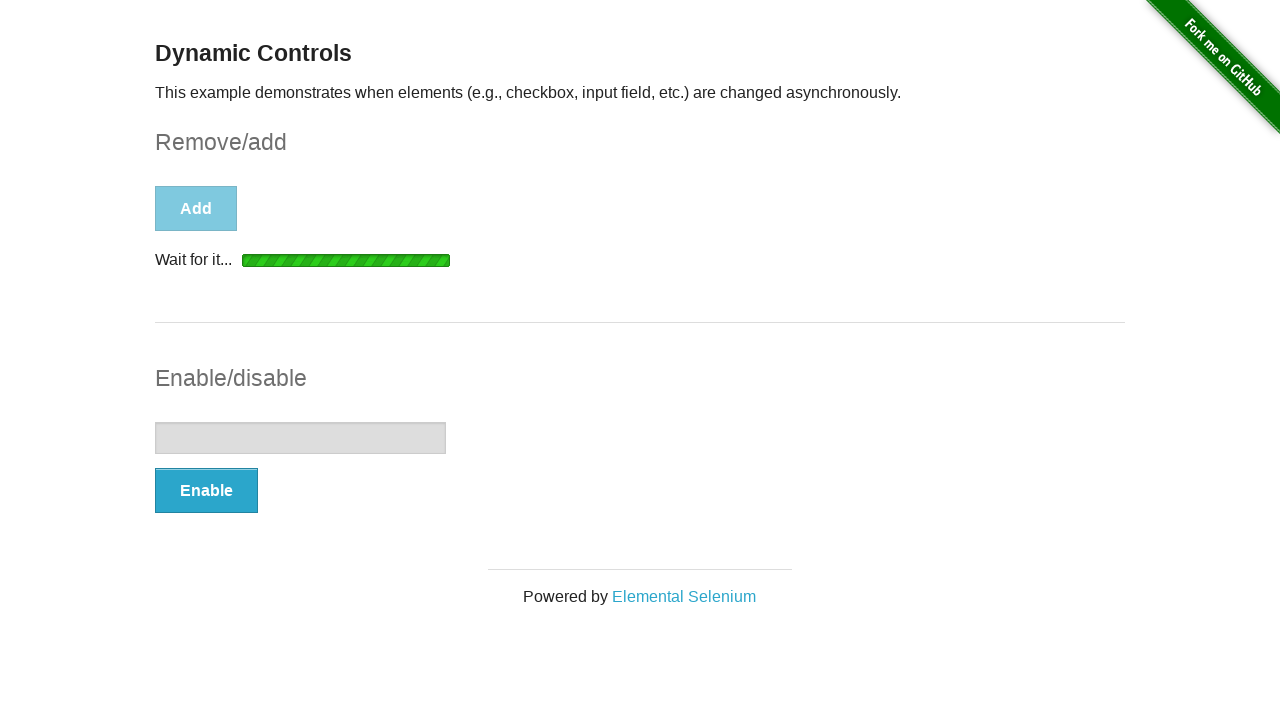

Waited for checkbox to reappear
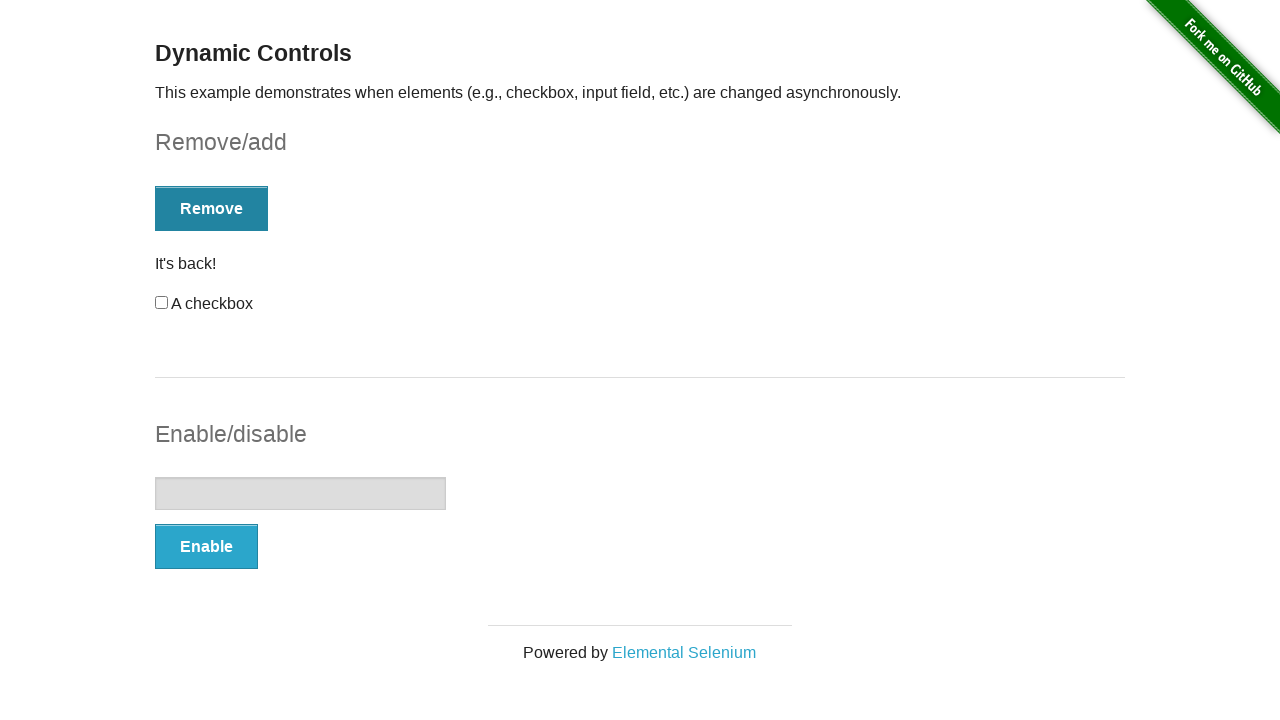

Verified 'It's back!' message appeared
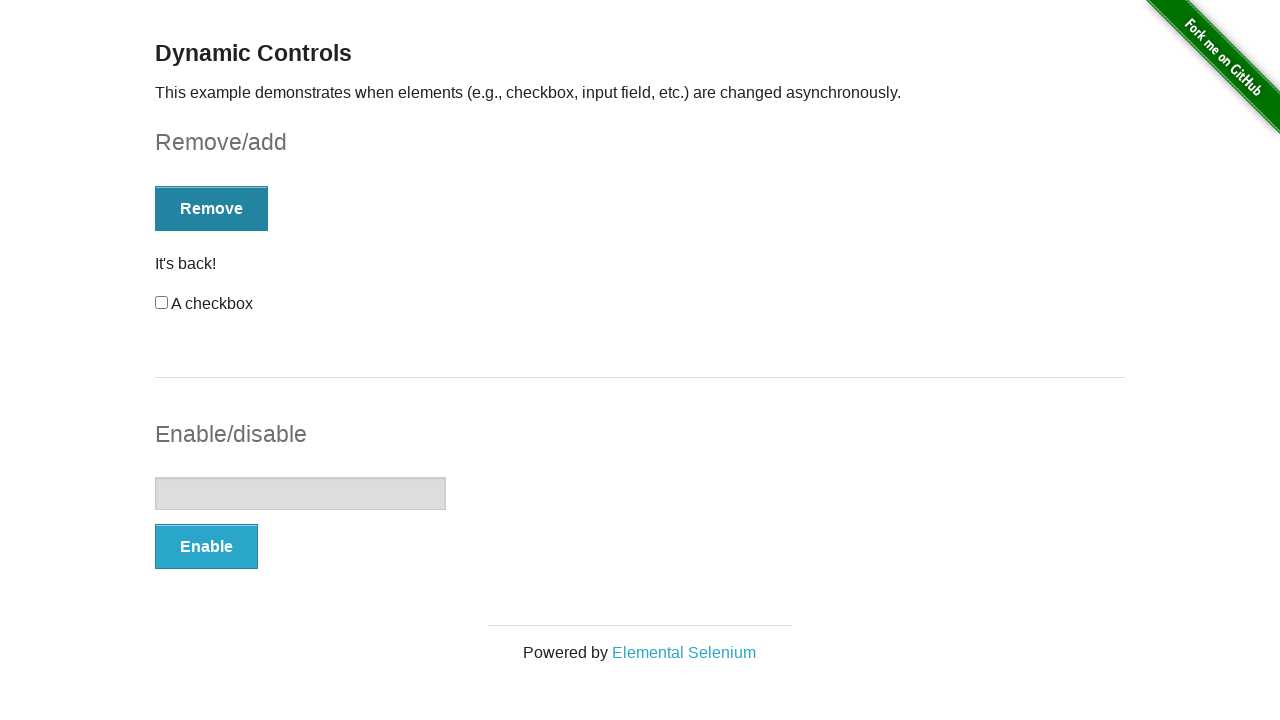

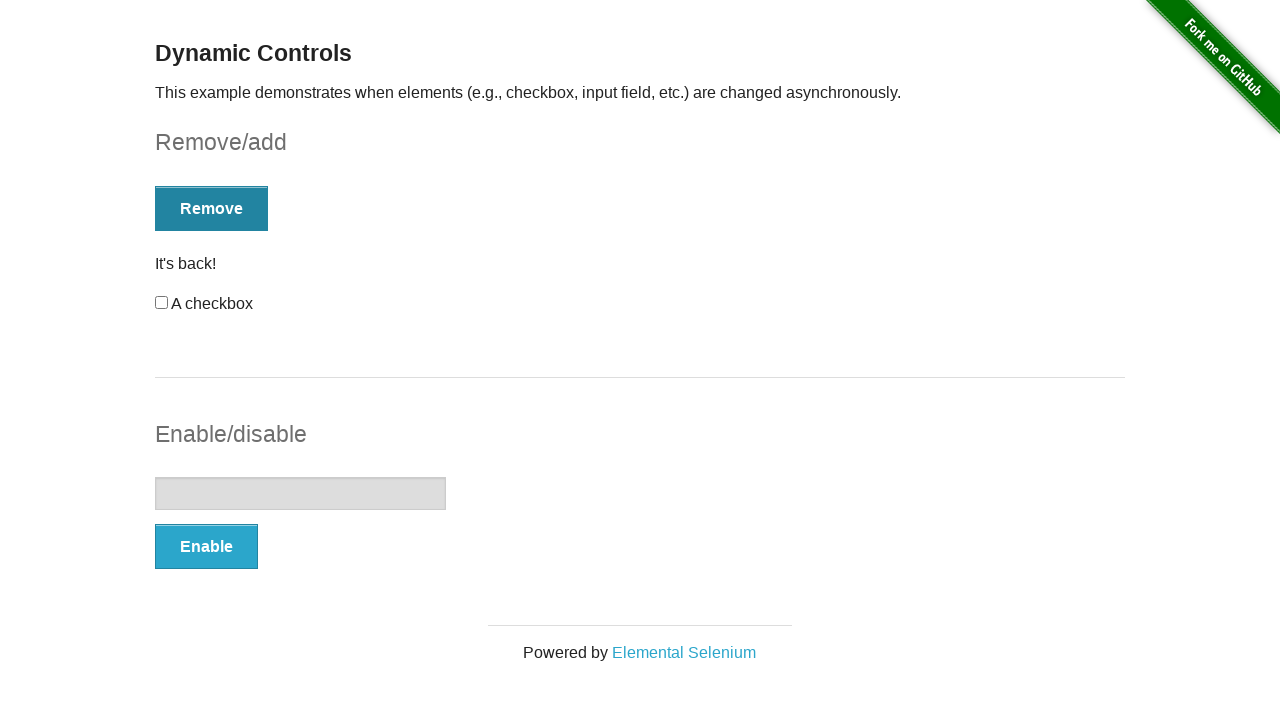